Tests that the "Clear completed" button displays the correct text after completing an item.

Starting URL: https://demo.playwright.dev/todomvc

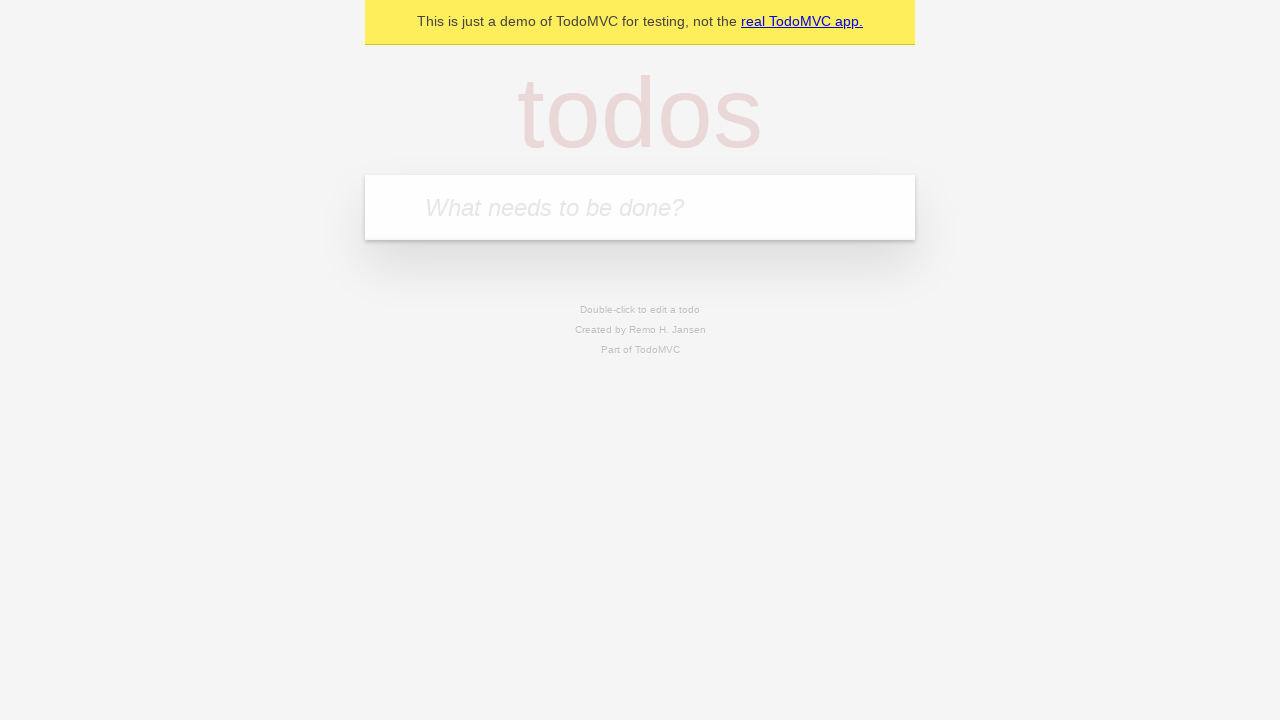

Filled todo input with 'buy some cheese' on internal:attr=[placeholder="What needs to be done?"i]
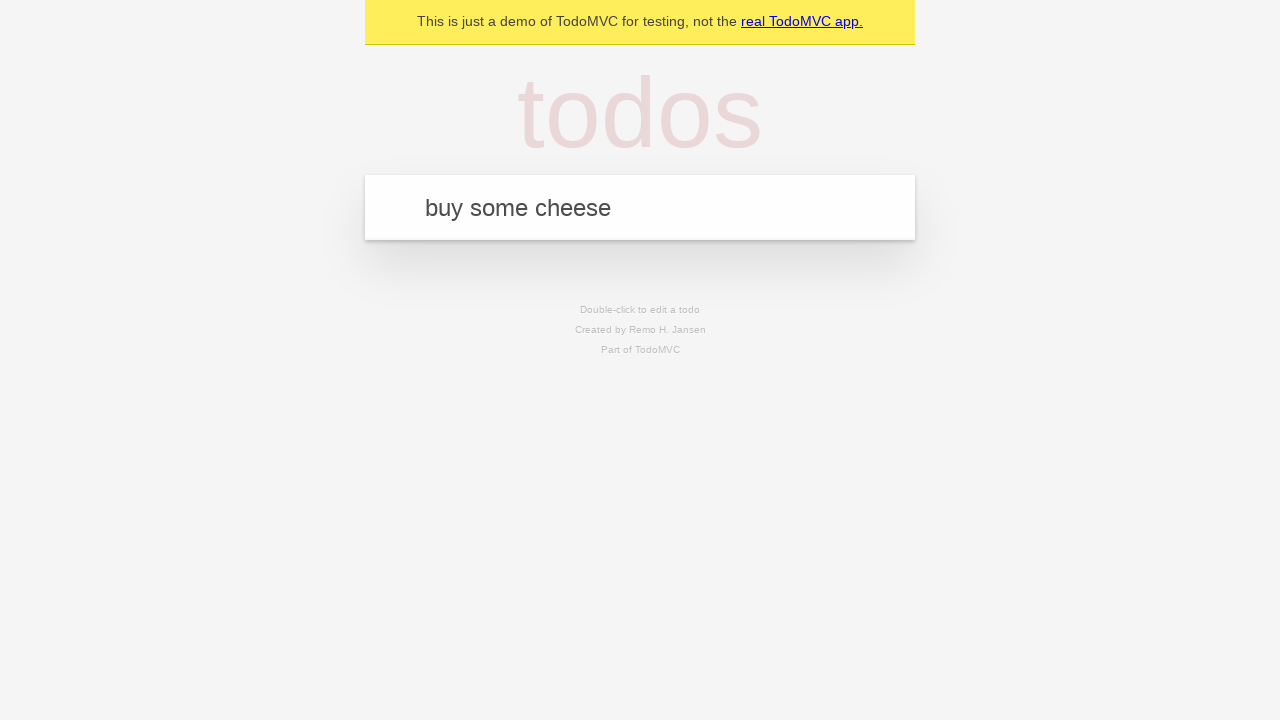

Pressed Enter to add first todo on internal:attr=[placeholder="What needs to be done?"i]
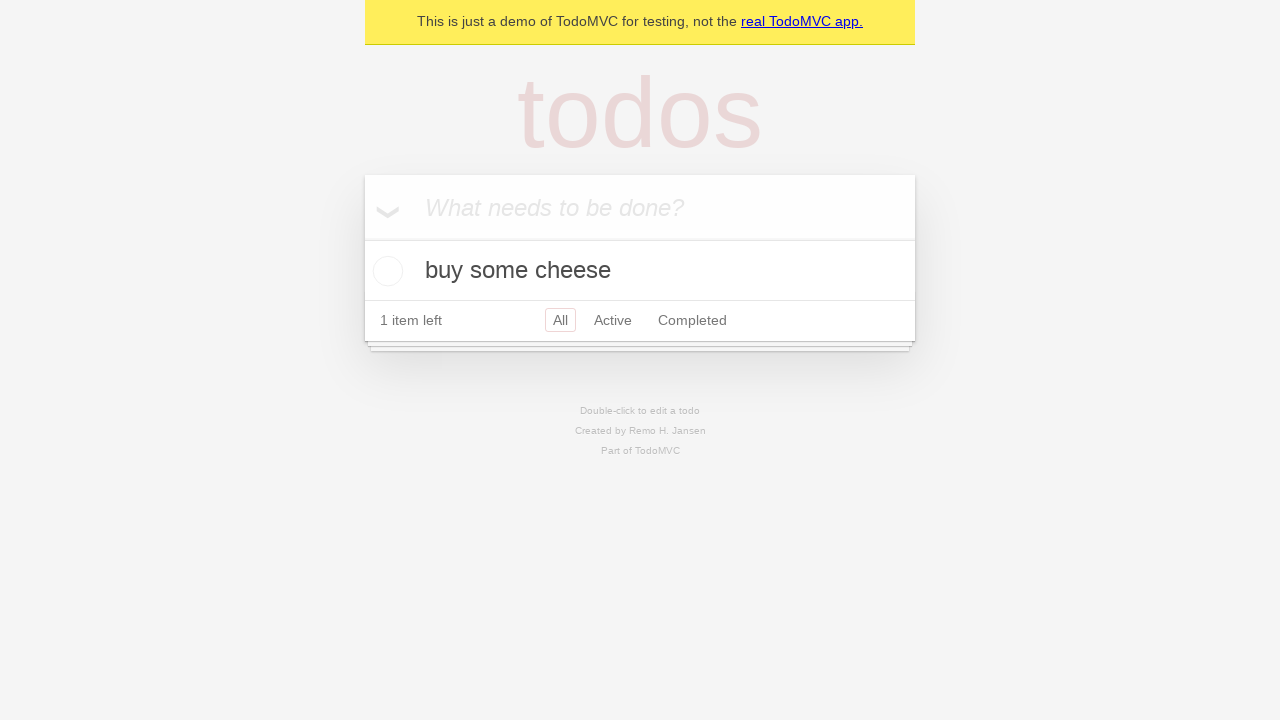

Filled todo input with 'feed the cat' on internal:attr=[placeholder="What needs to be done?"i]
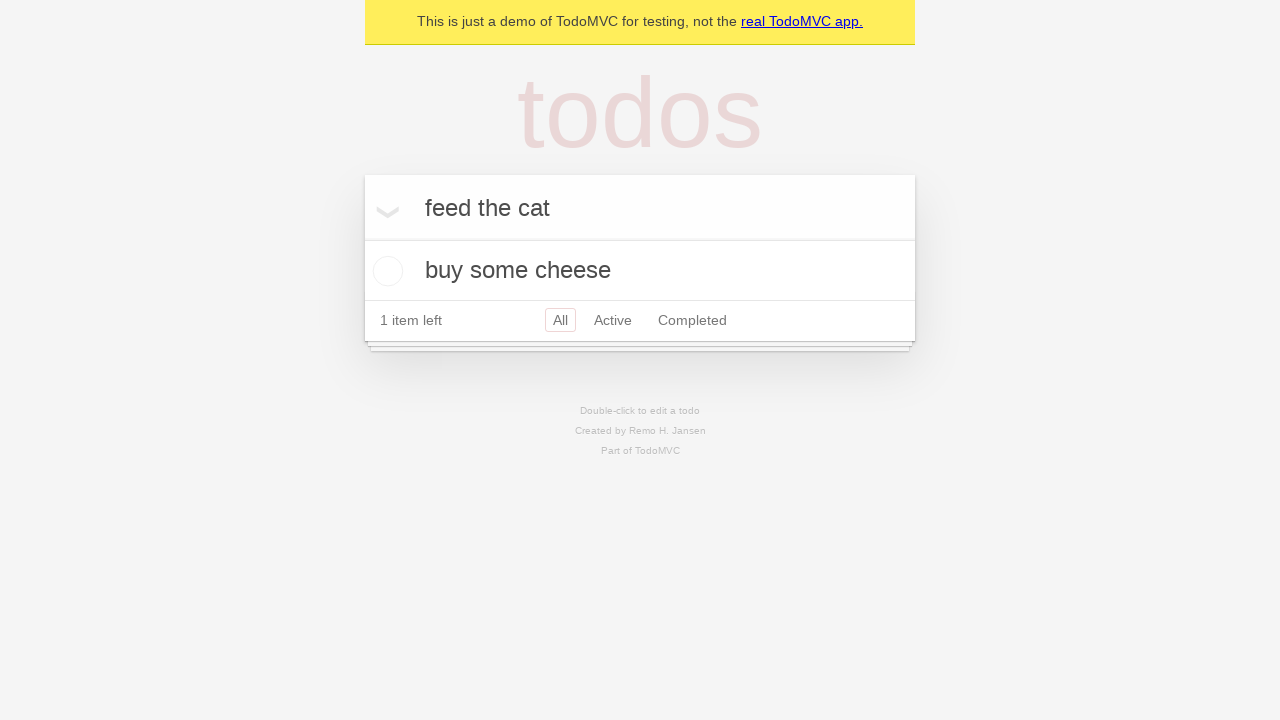

Pressed Enter to add second todo on internal:attr=[placeholder="What needs to be done?"i]
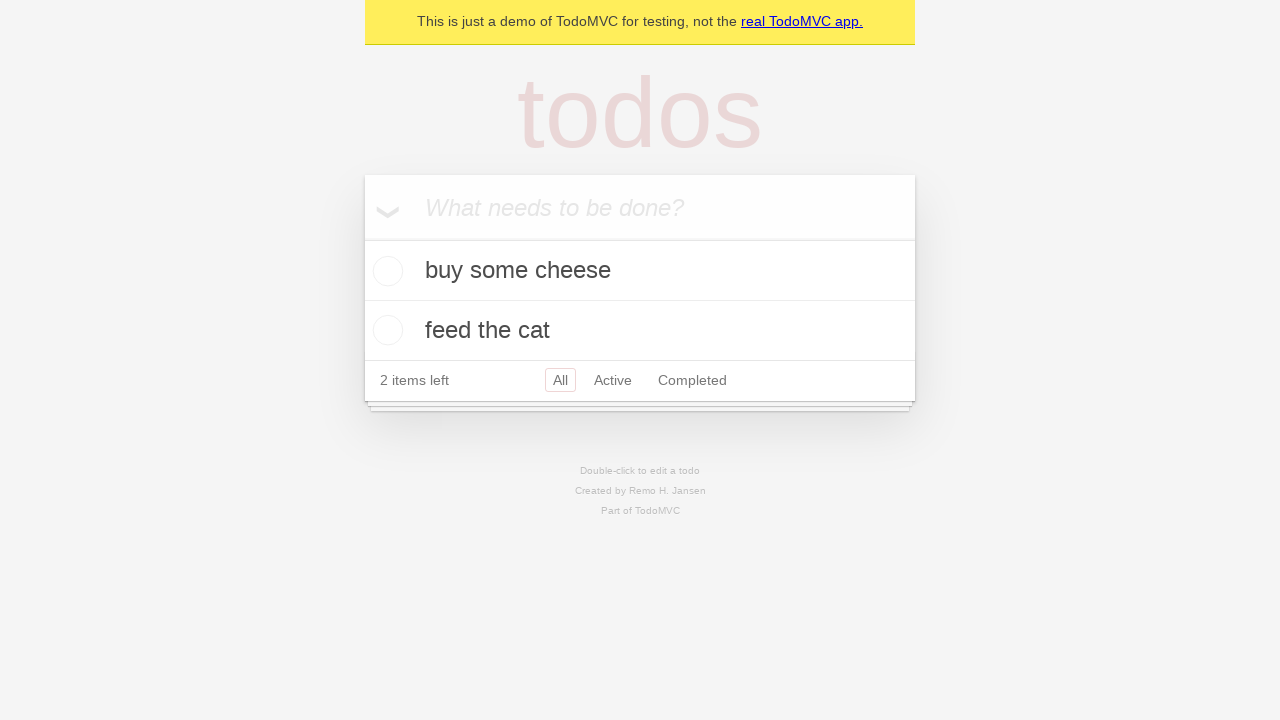

Filled todo input with 'book a doctors appointment' on internal:attr=[placeholder="What needs to be done?"i]
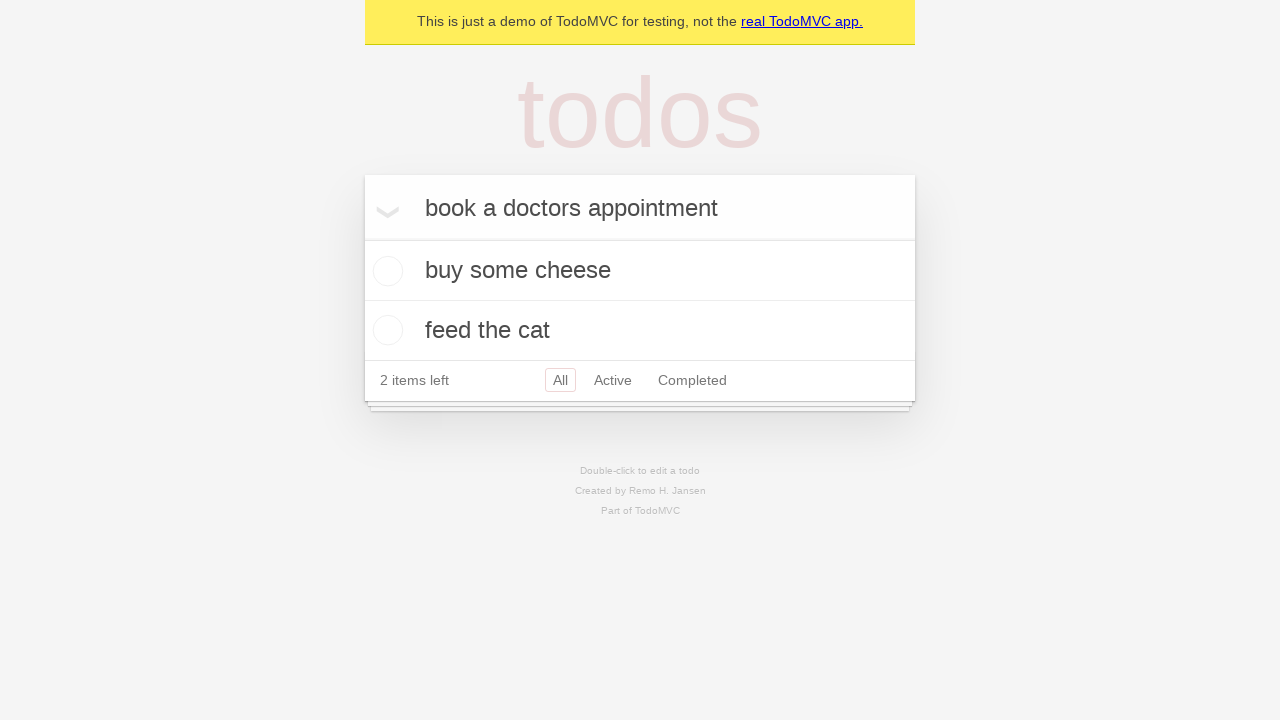

Pressed Enter to add third todo on internal:attr=[placeholder="What needs to be done?"i]
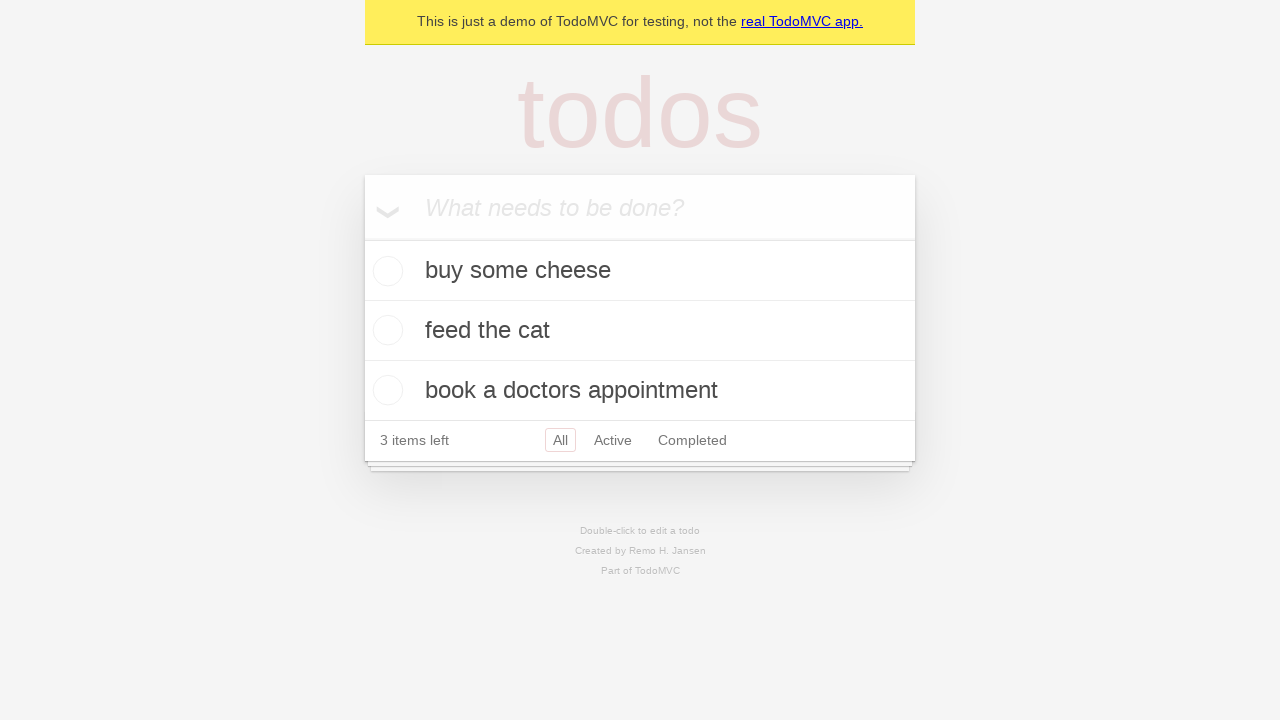

Checked the first todo item at (385, 271) on .todo-list li .toggle >> nth=0
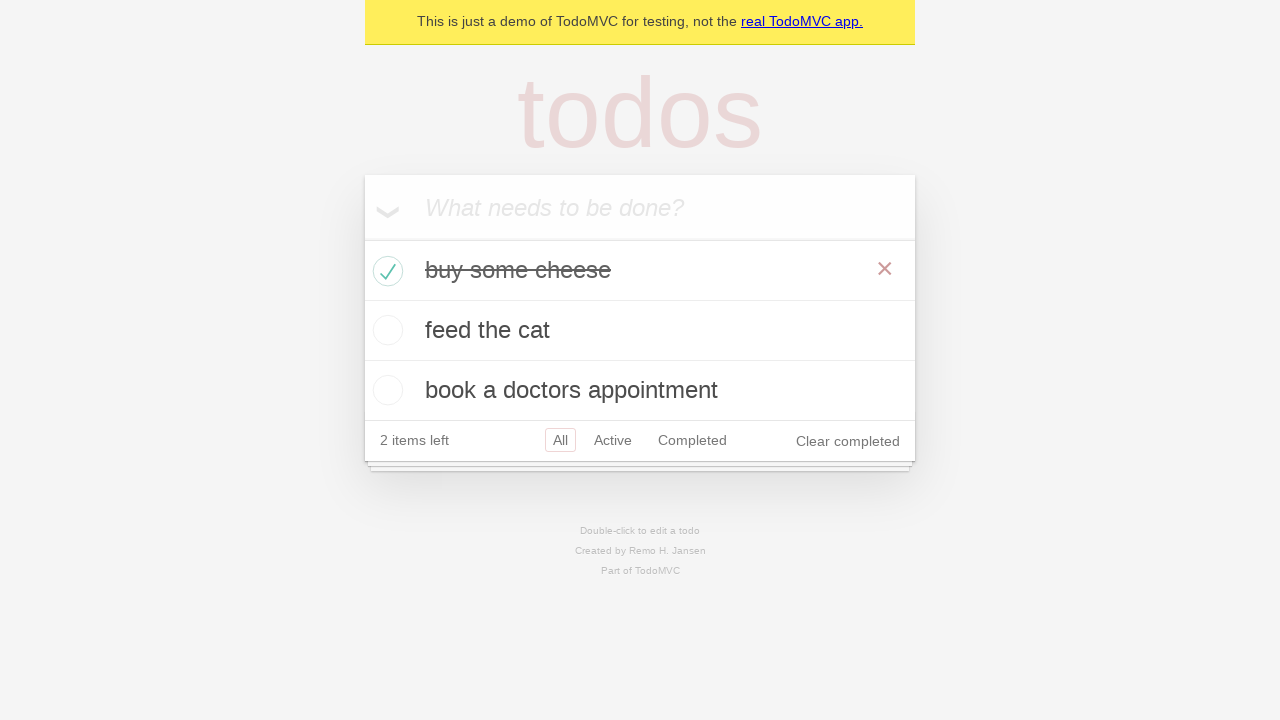

Clear completed button appeared after checking item
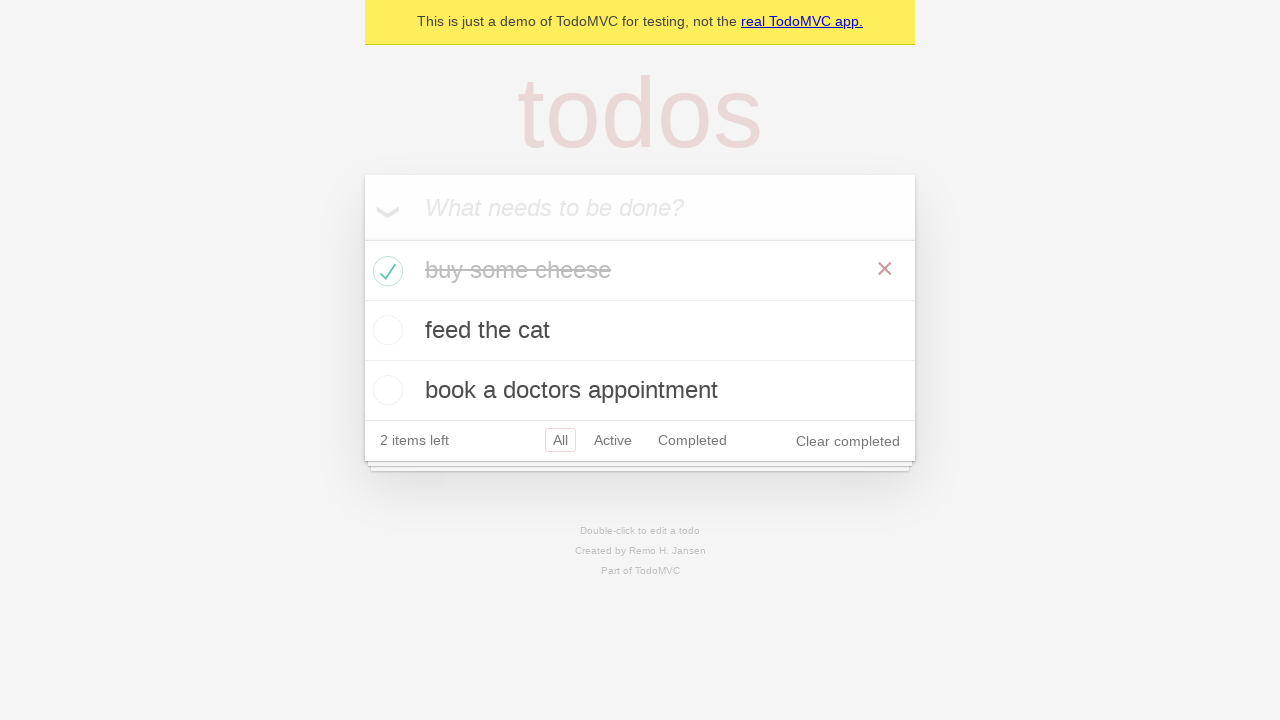

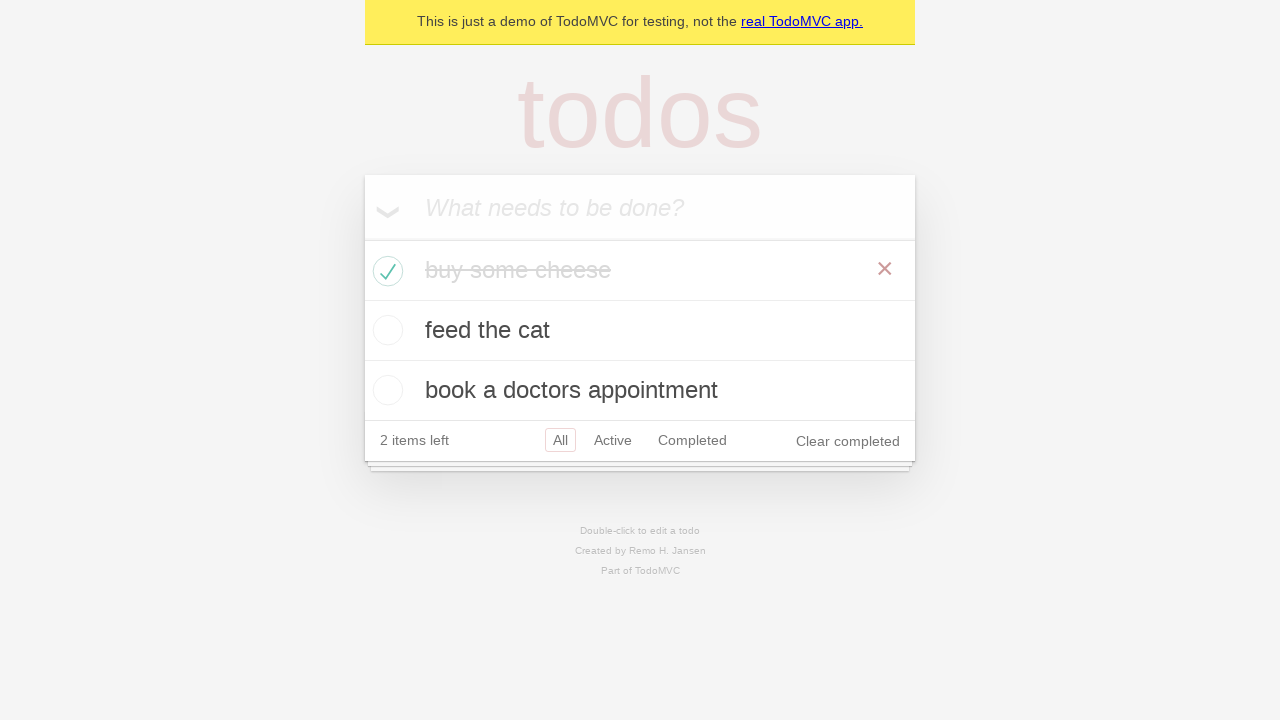